Tests checkbox functionality by selecting a Senior Citizen discount checkbox and verifies its state, then tests a passenger count dropdown by clicking to add 4 additional adults (total 5) and verifying the display text.

Starting URL: https://rahulshettyacademy.com/dropdownsPractise/

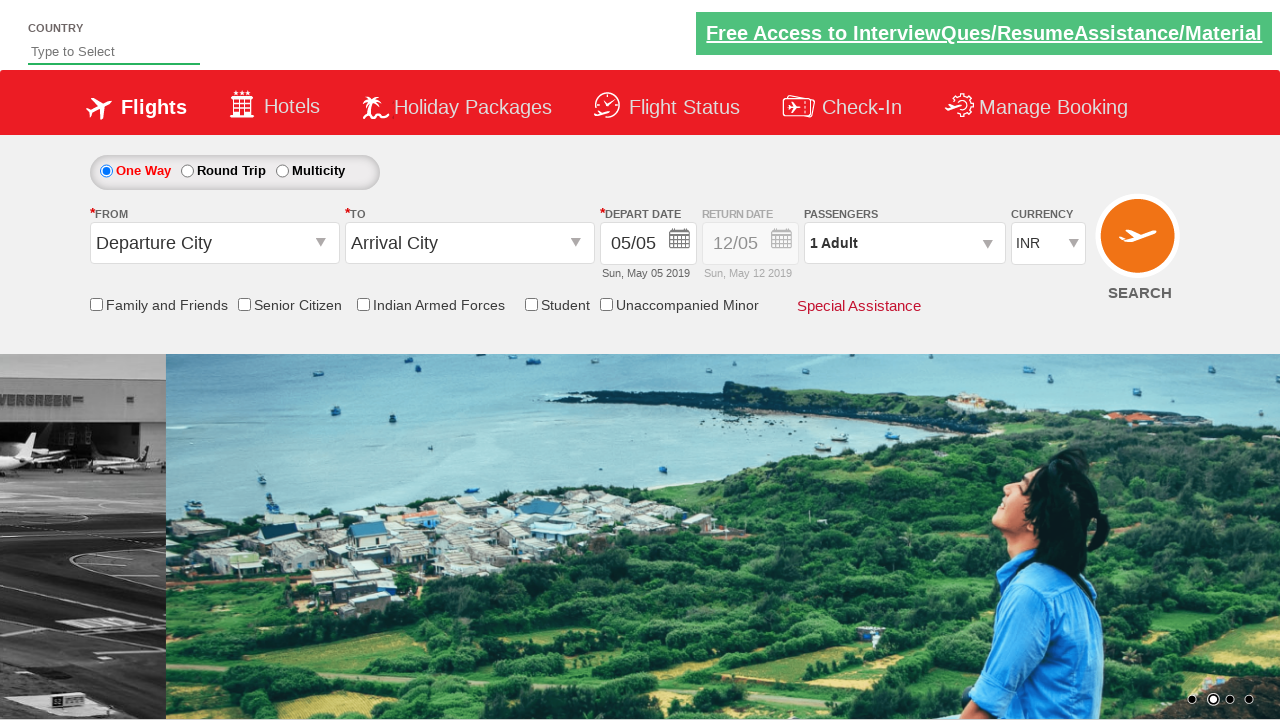

Verified Senior Citizen checkbox is not selected initially
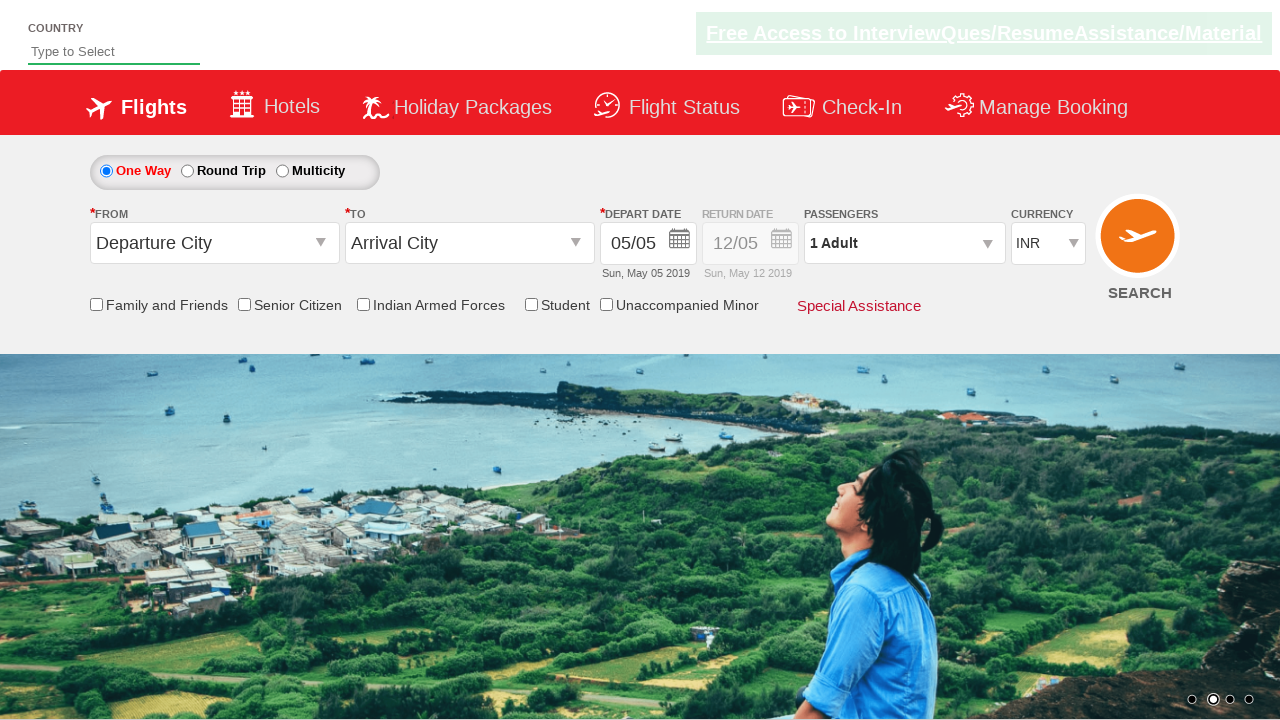

Clicked Senior Citizen discount checkbox at (244, 304) on input[id*='SeniorCitizenDiscount']
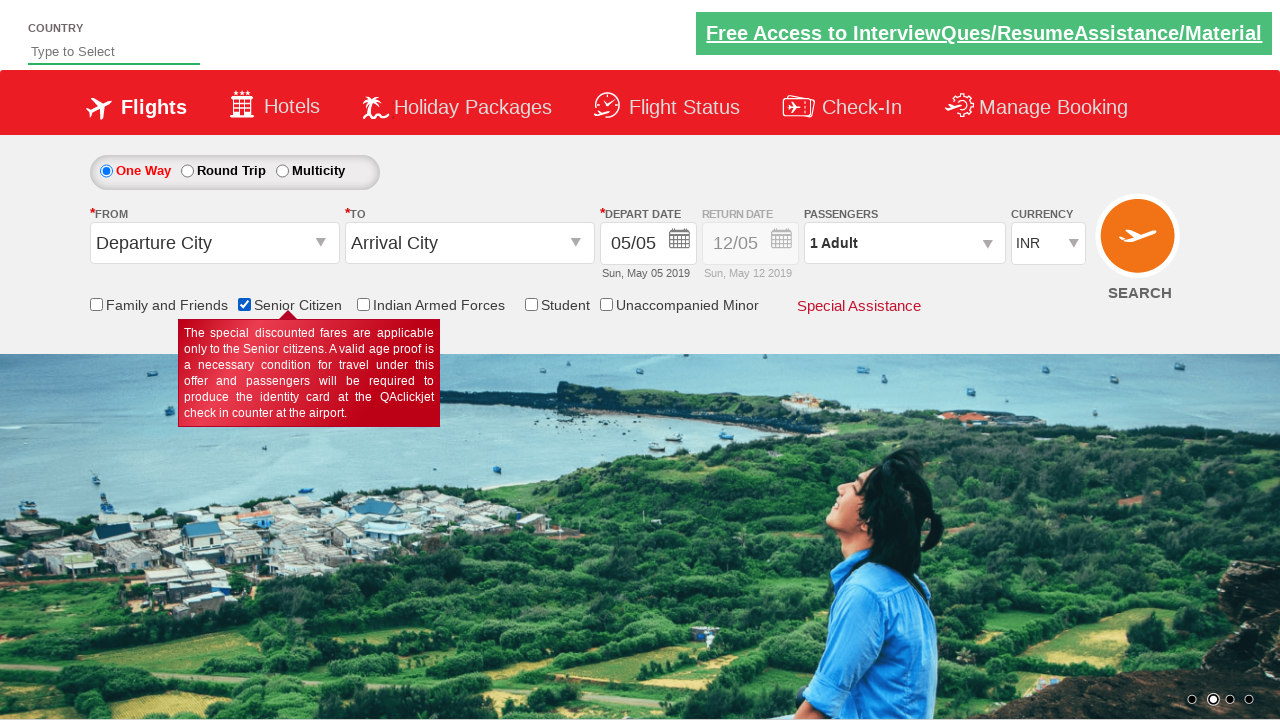

Verified Senior Citizen checkbox is now selected
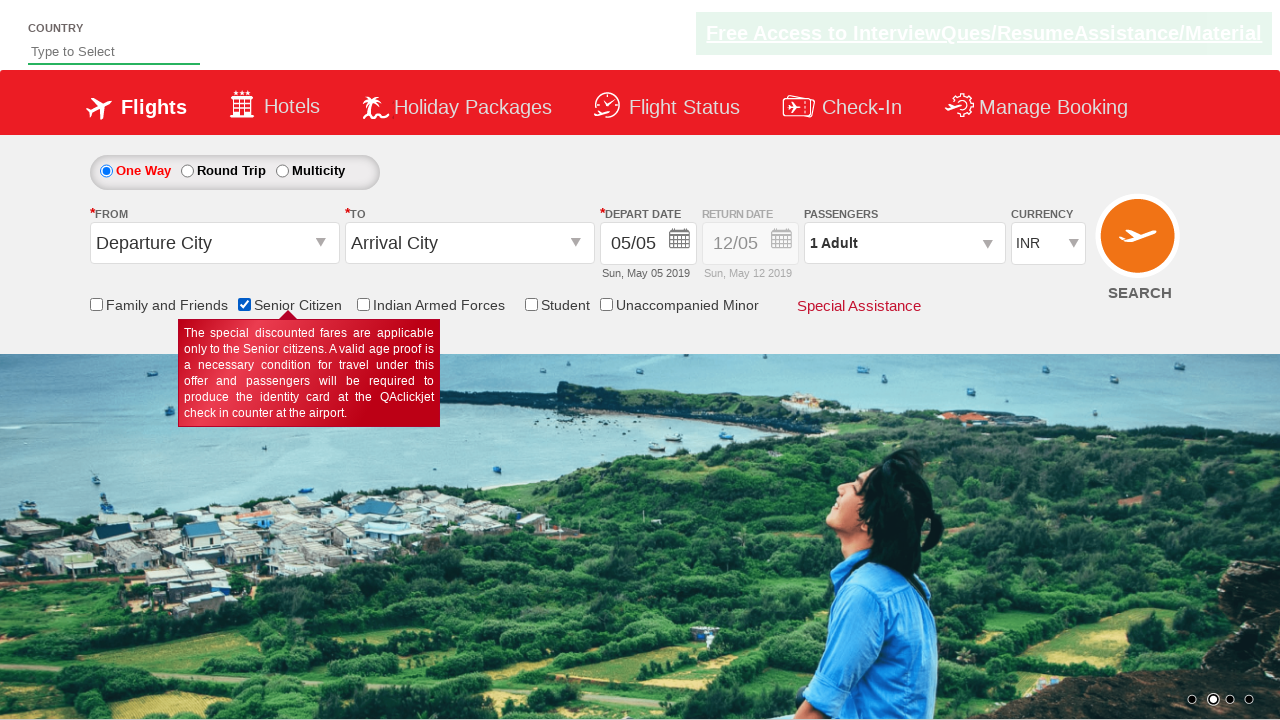

Verified there are 6 checkboxes on the page
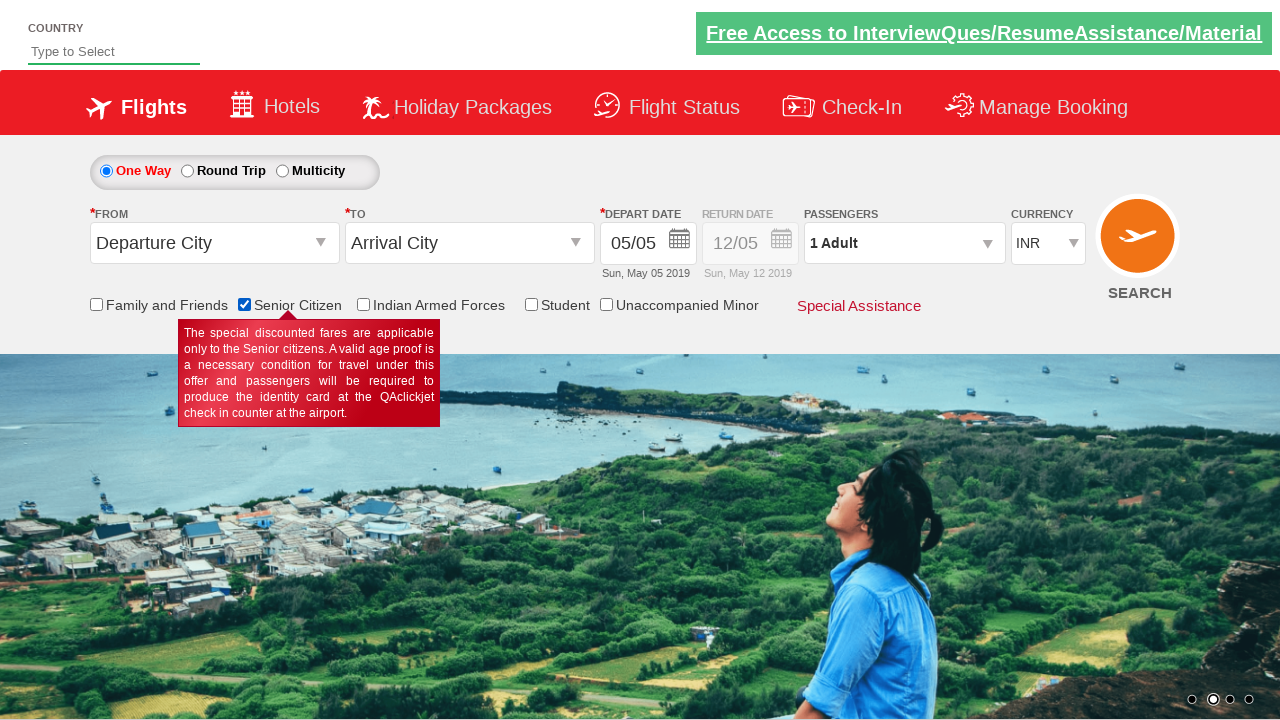

Clicked passenger info dropdown to open it at (904, 243) on #divpaxinfo
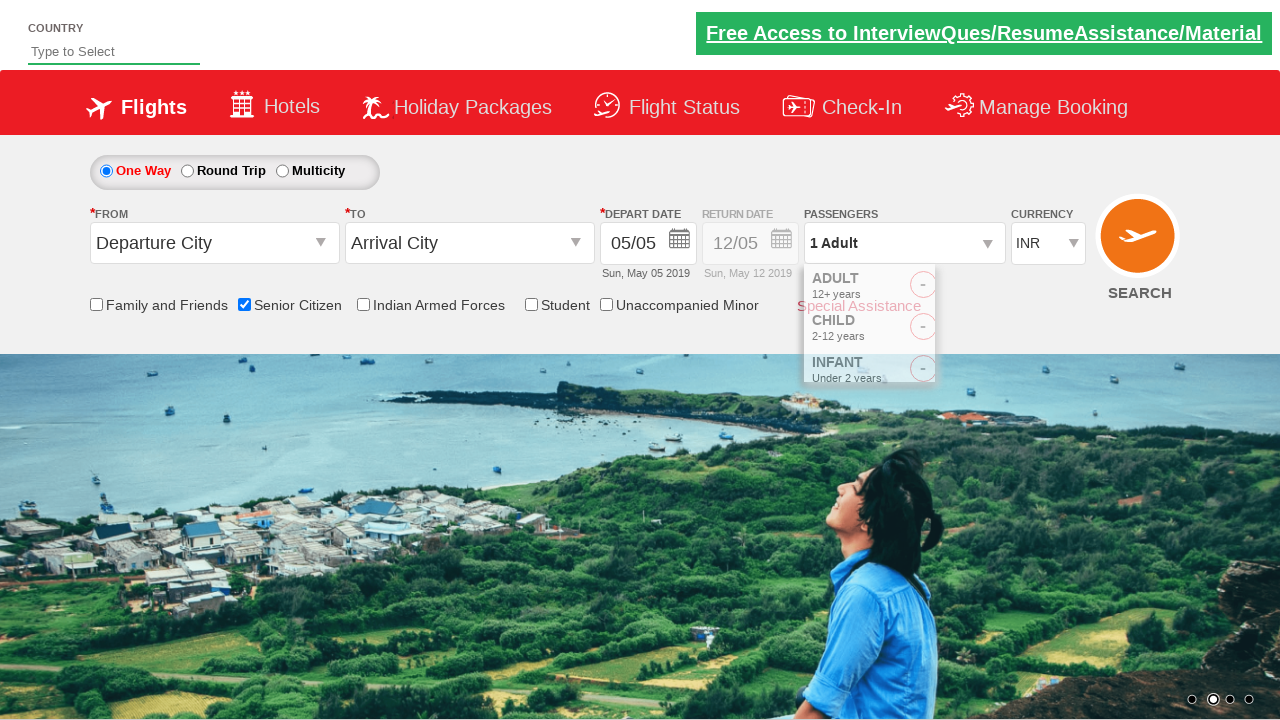

Waited for passenger dropdown to open
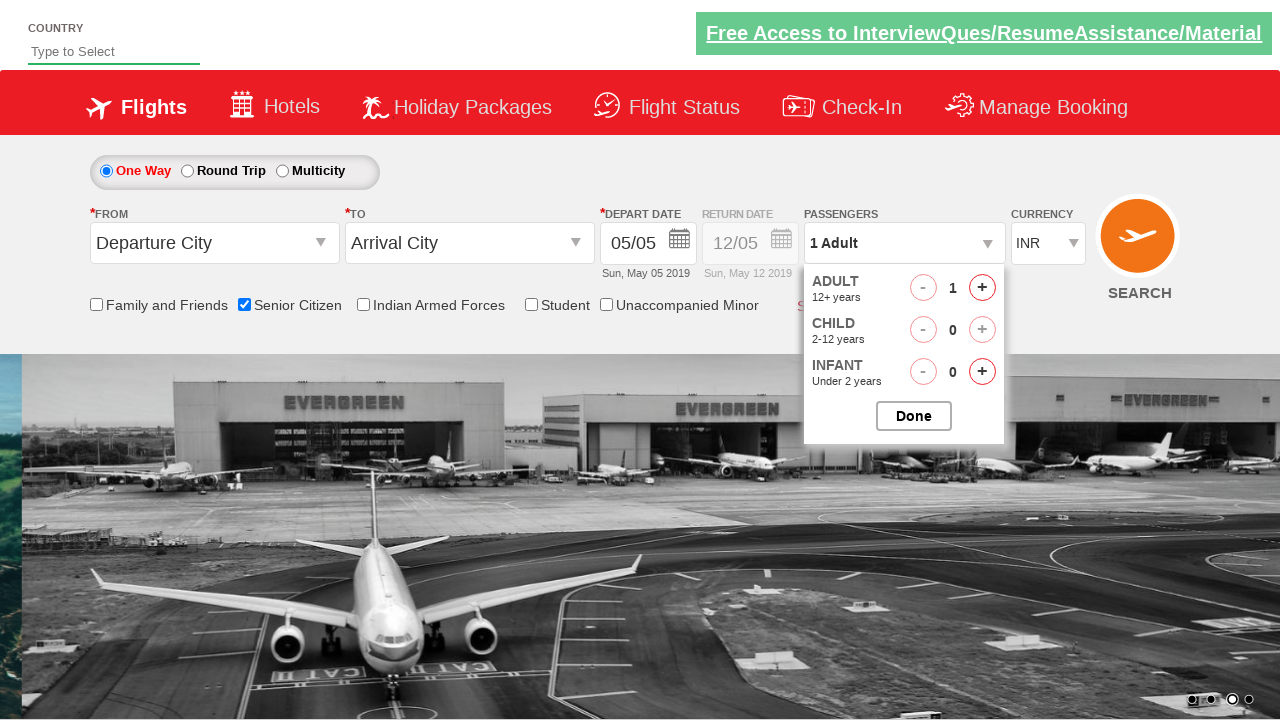

Clicked add adult button (iteration 1 of 4) at (982, 288) on #hrefIncAdt
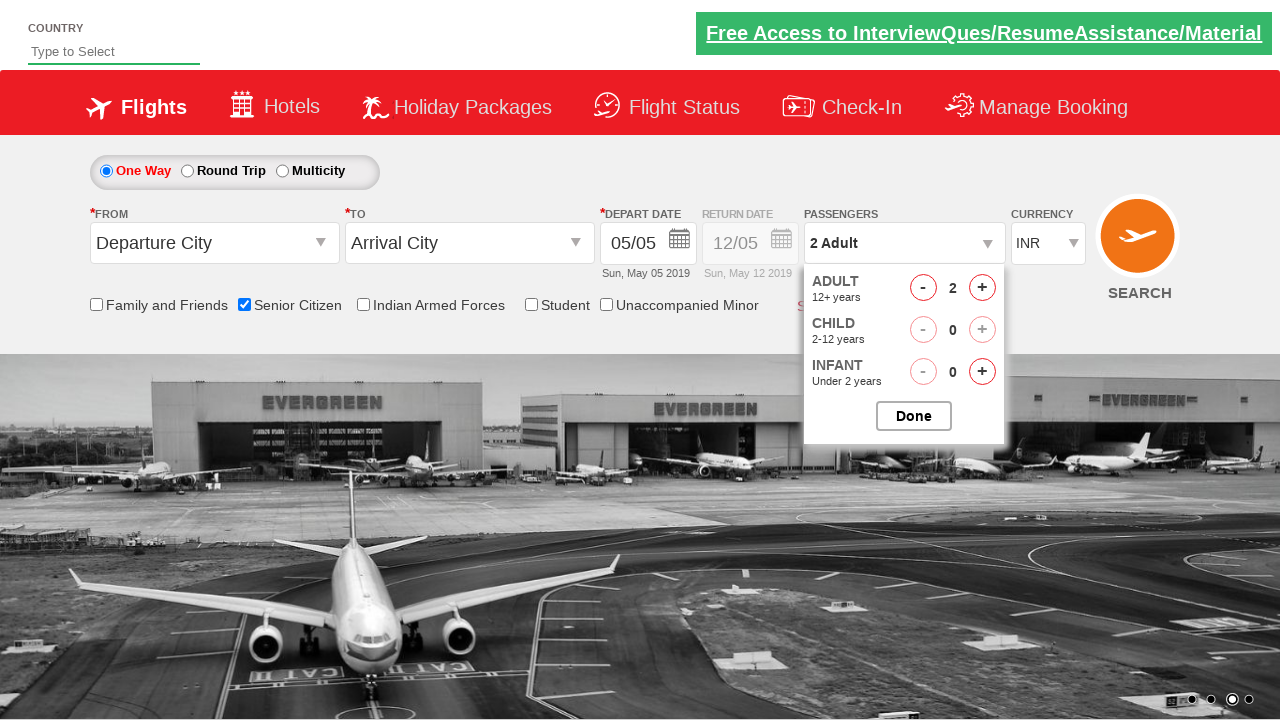

Clicked add adult button (iteration 2 of 4) at (982, 288) on #hrefIncAdt
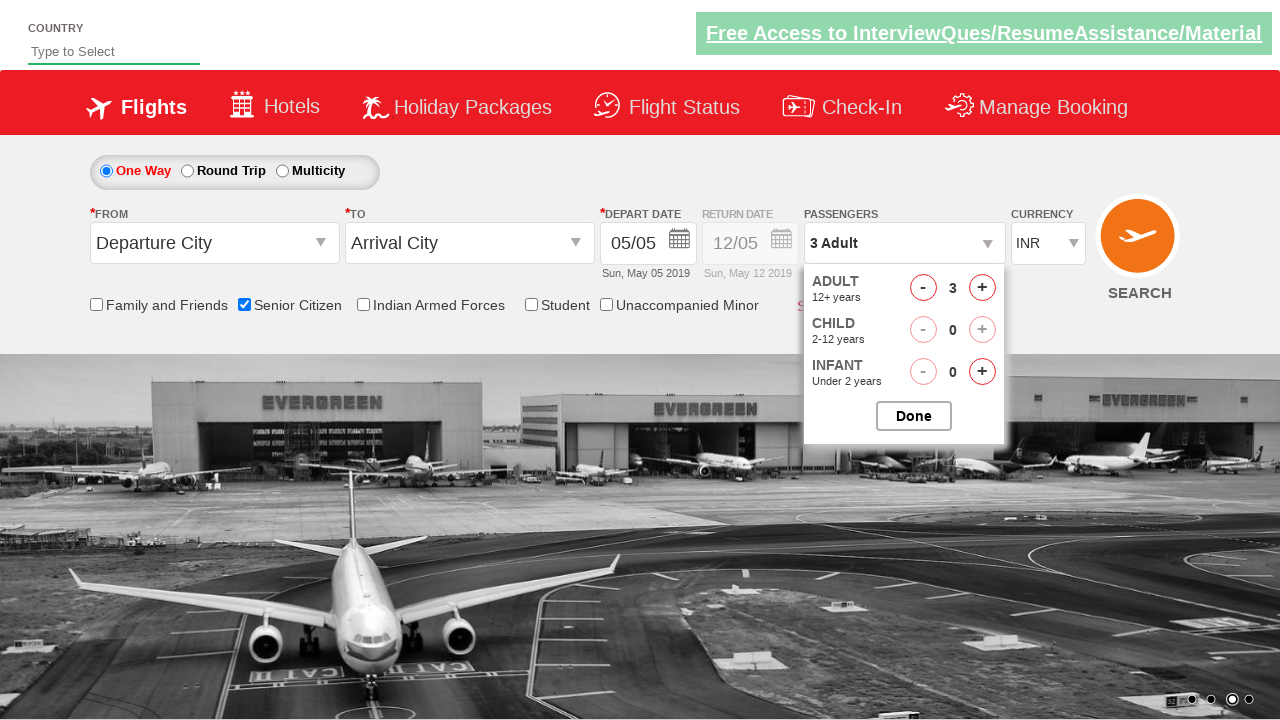

Clicked add adult button (iteration 3 of 4) at (982, 288) on #hrefIncAdt
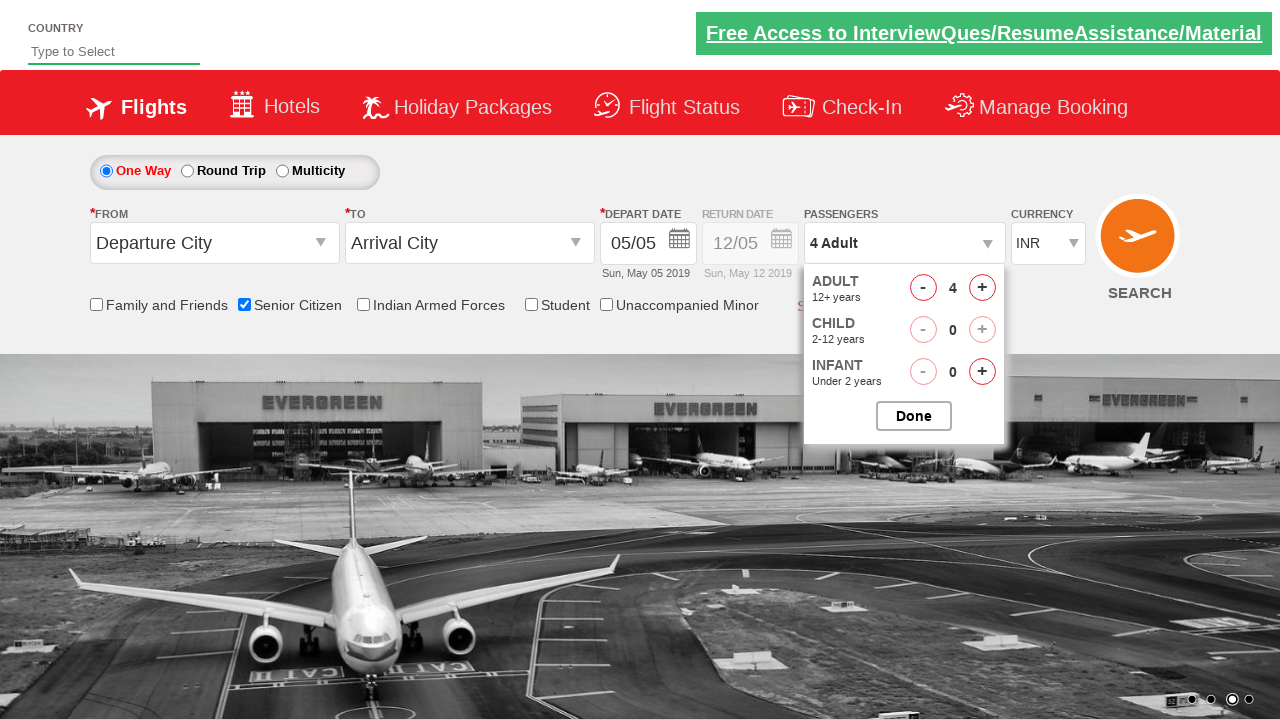

Clicked add adult button (iteration 4 of 4) at (982, 288) on #hrefIncAdt
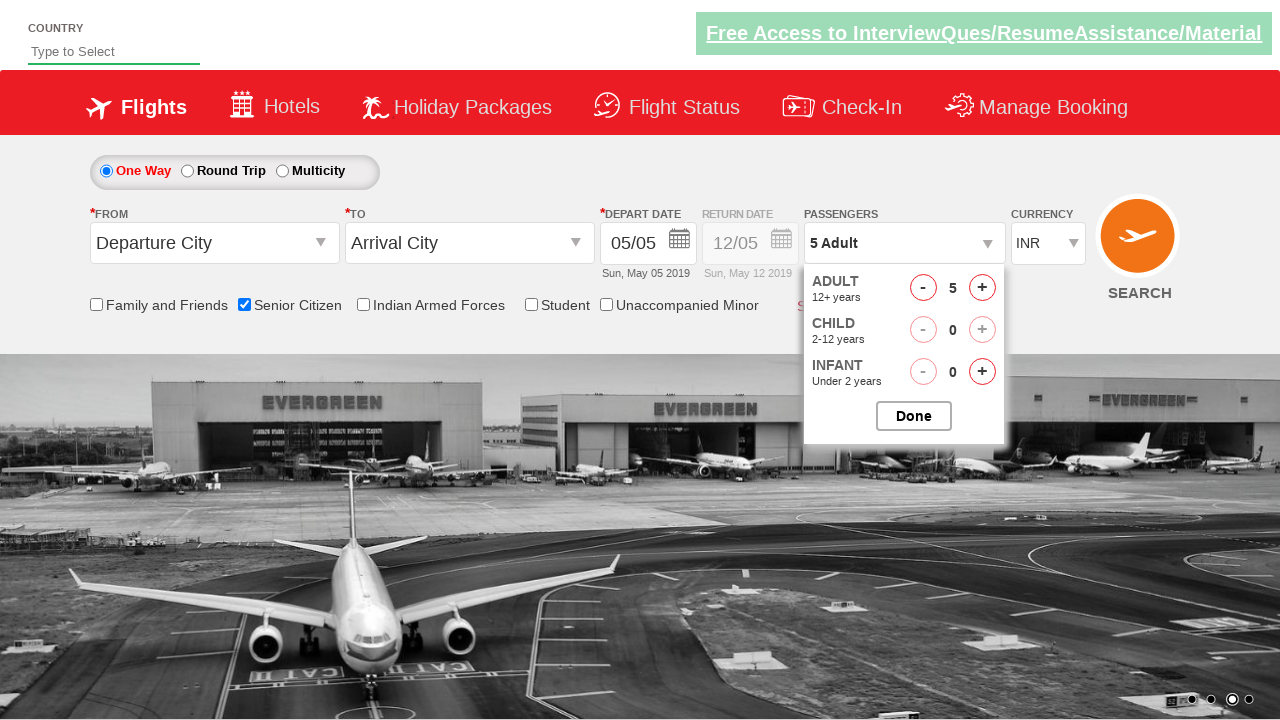

Closed the passenger selection dropdown at (914, 416) on #btnclosepaxoption
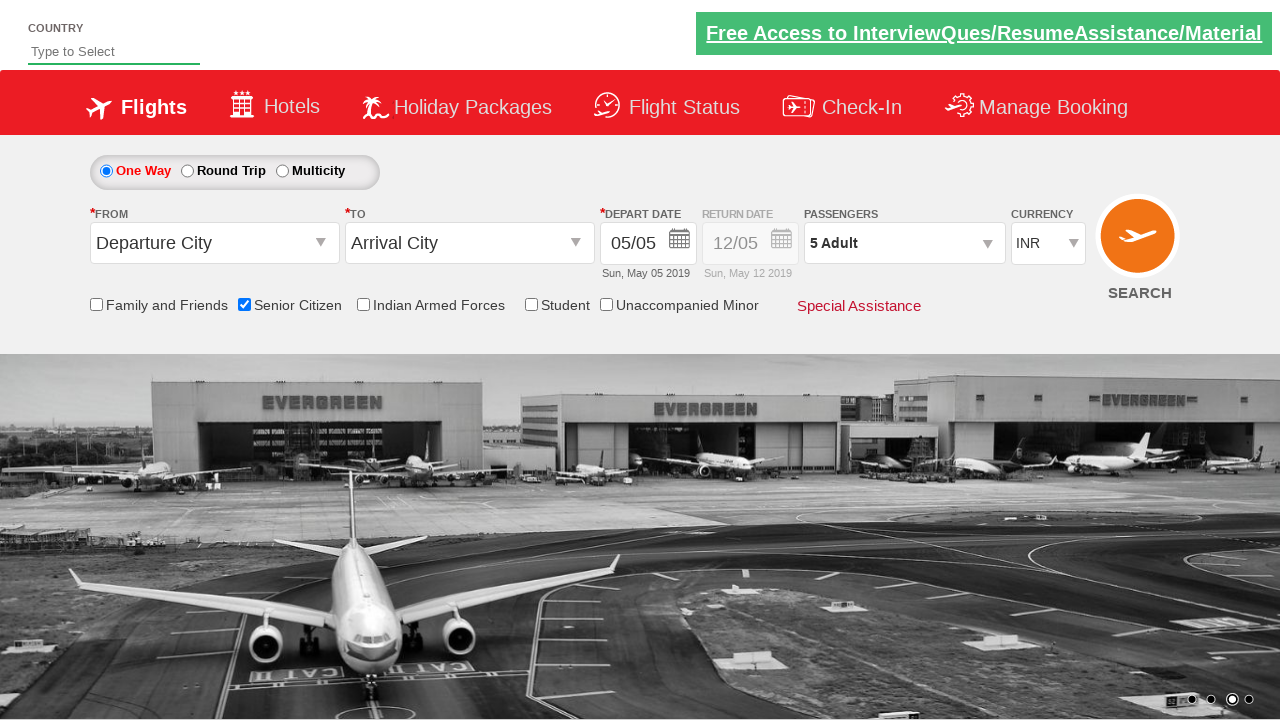

Verified passenger count displays '5 Adult'
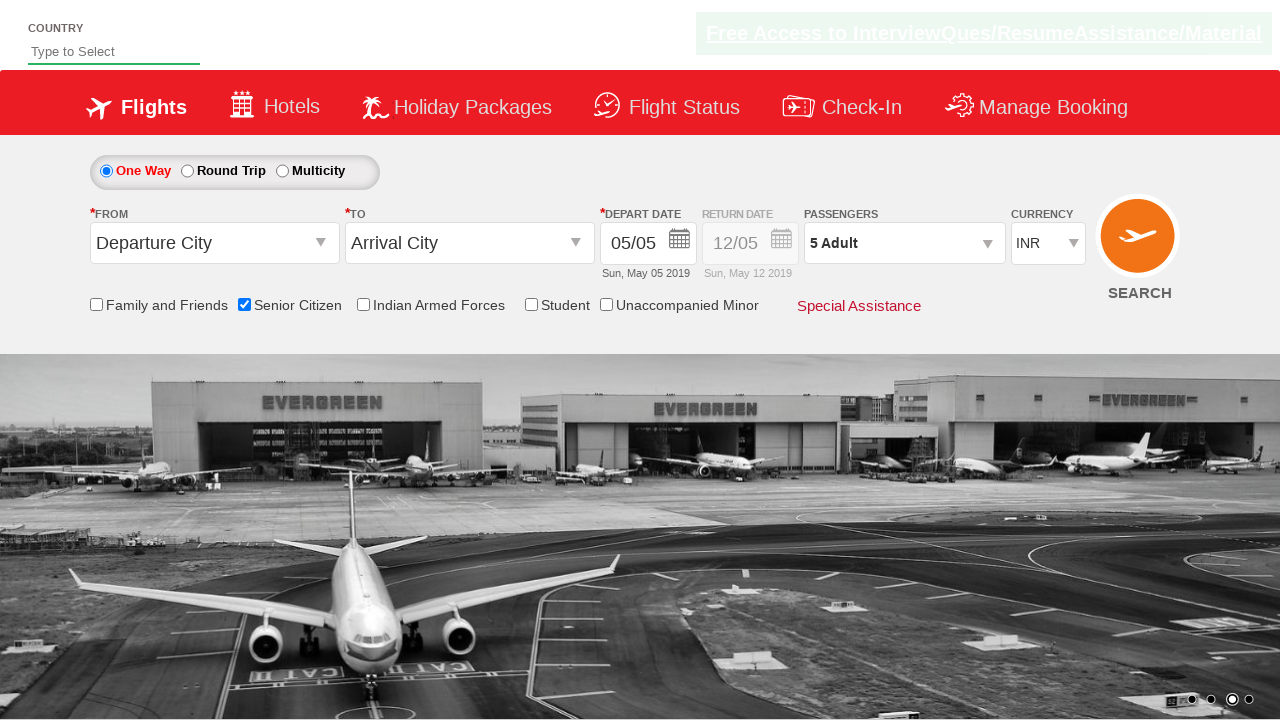

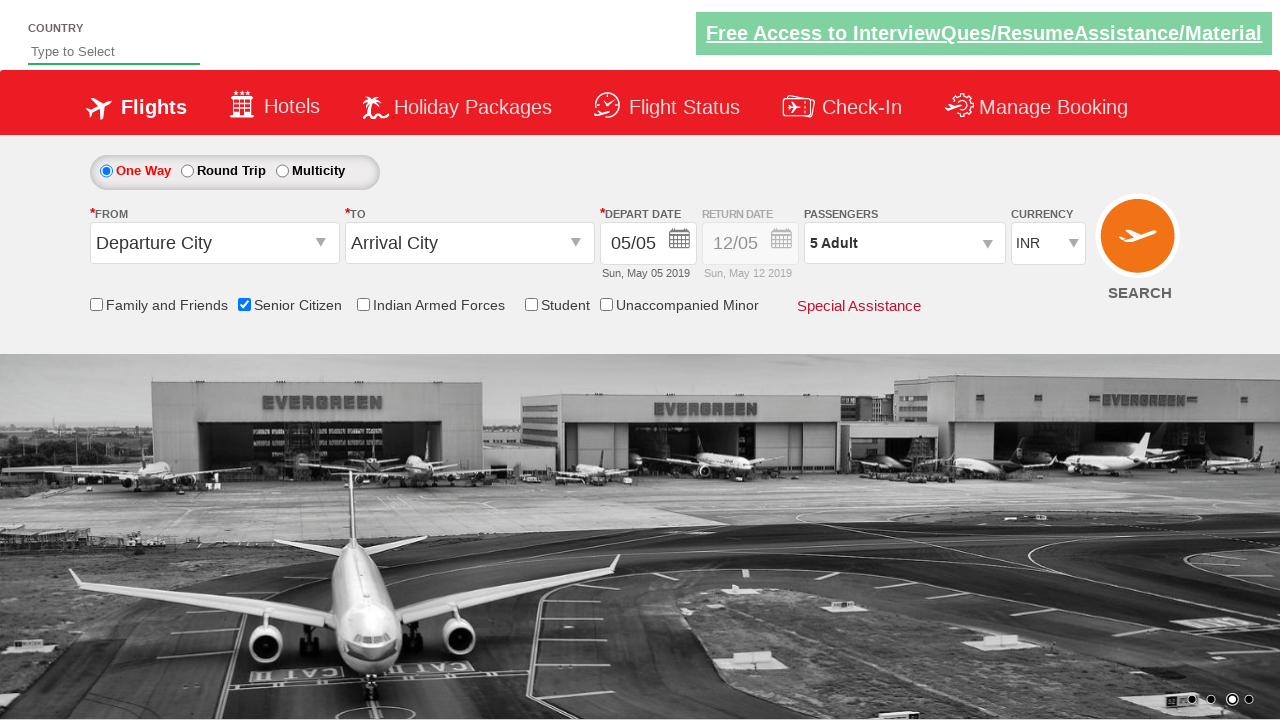